Tests dynamic loading functionality by clicking a start button, waiting for content to load, and verifying the displayed text shows "Hello World!"

Starting URL: http://the-internet.herokuapp.com/dynamic_loading/2

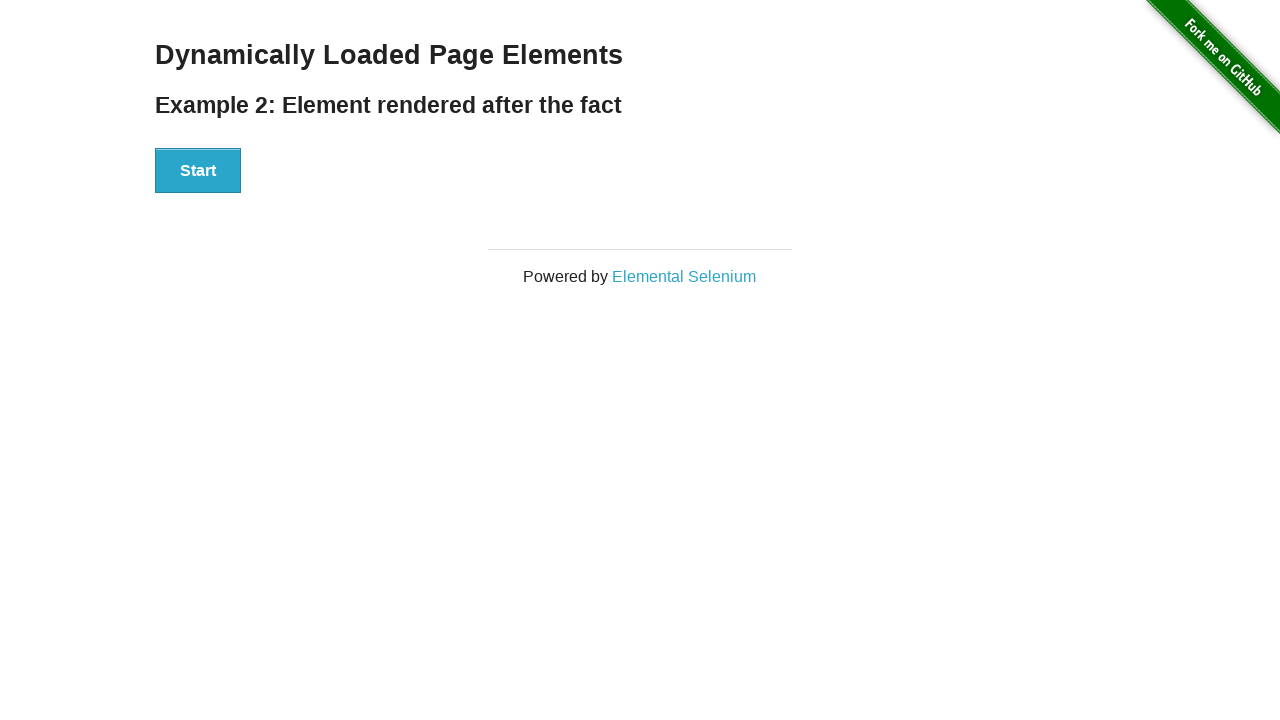

Clicked start button to initiate dynamic loading at (198, 171) on #start button
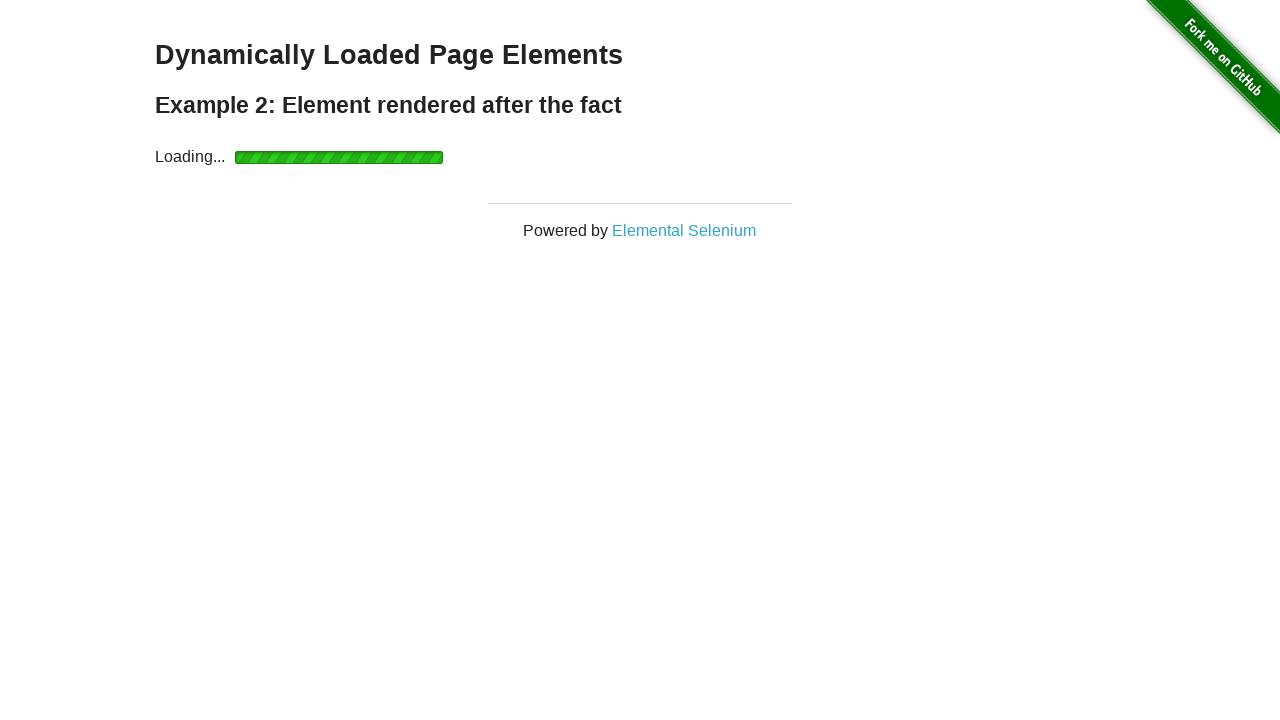

Waited for finish element to become visible
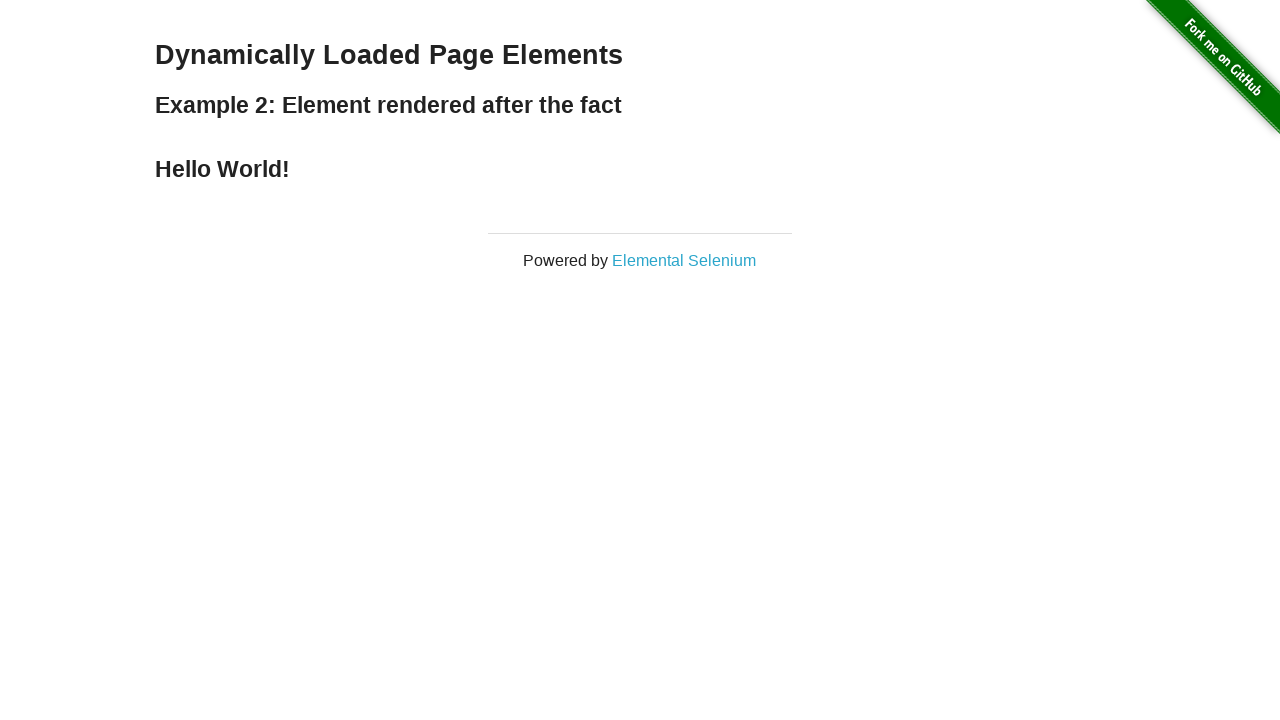

Retrieved text content from finish element
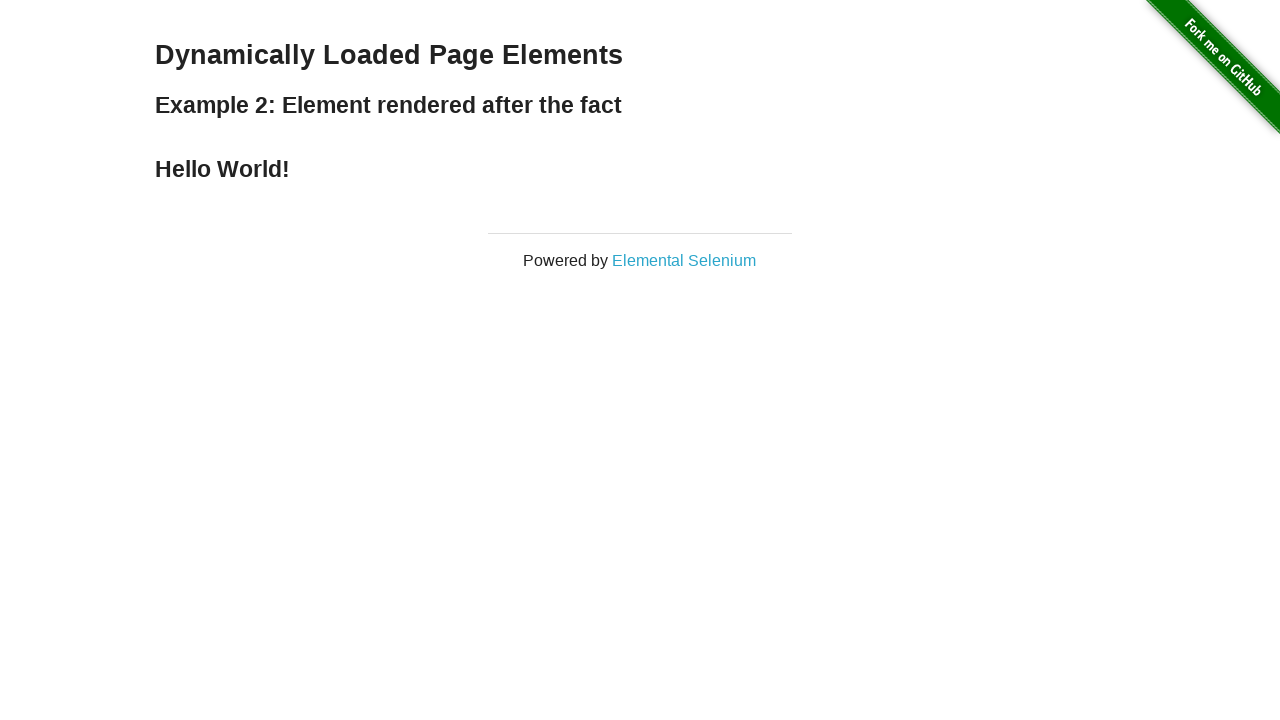

Verified finish text displays 'Hello World!'
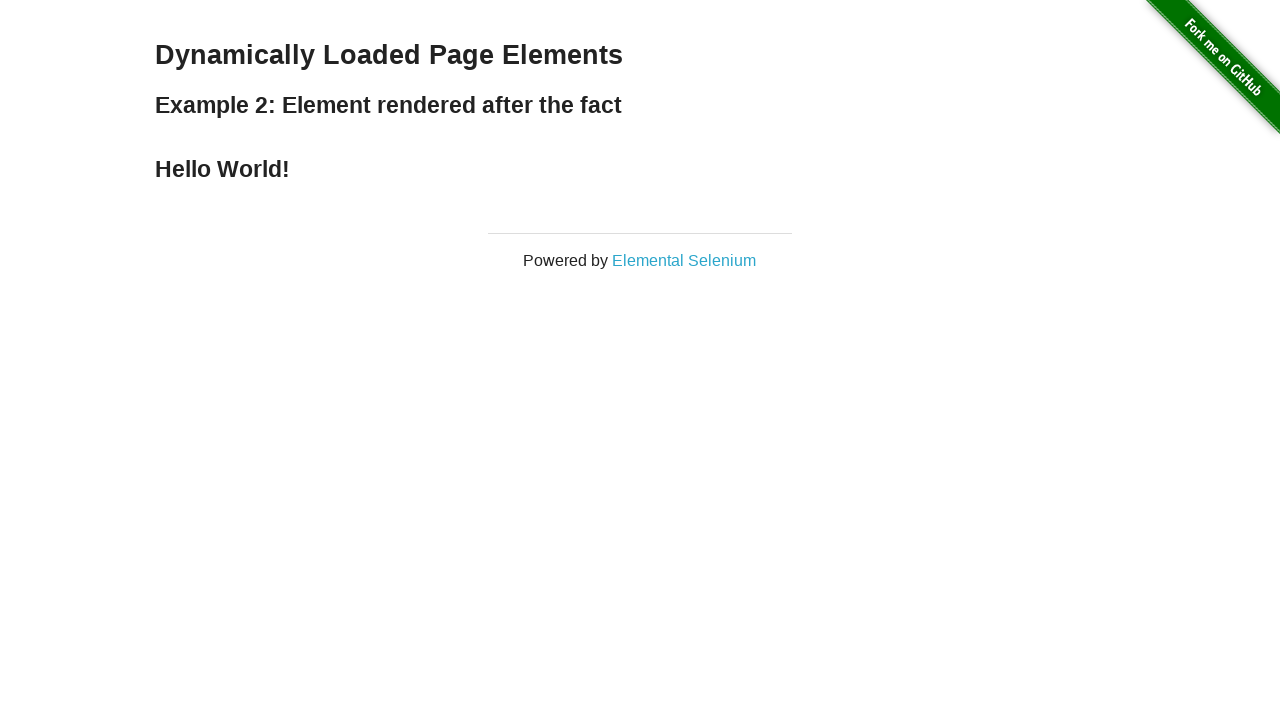

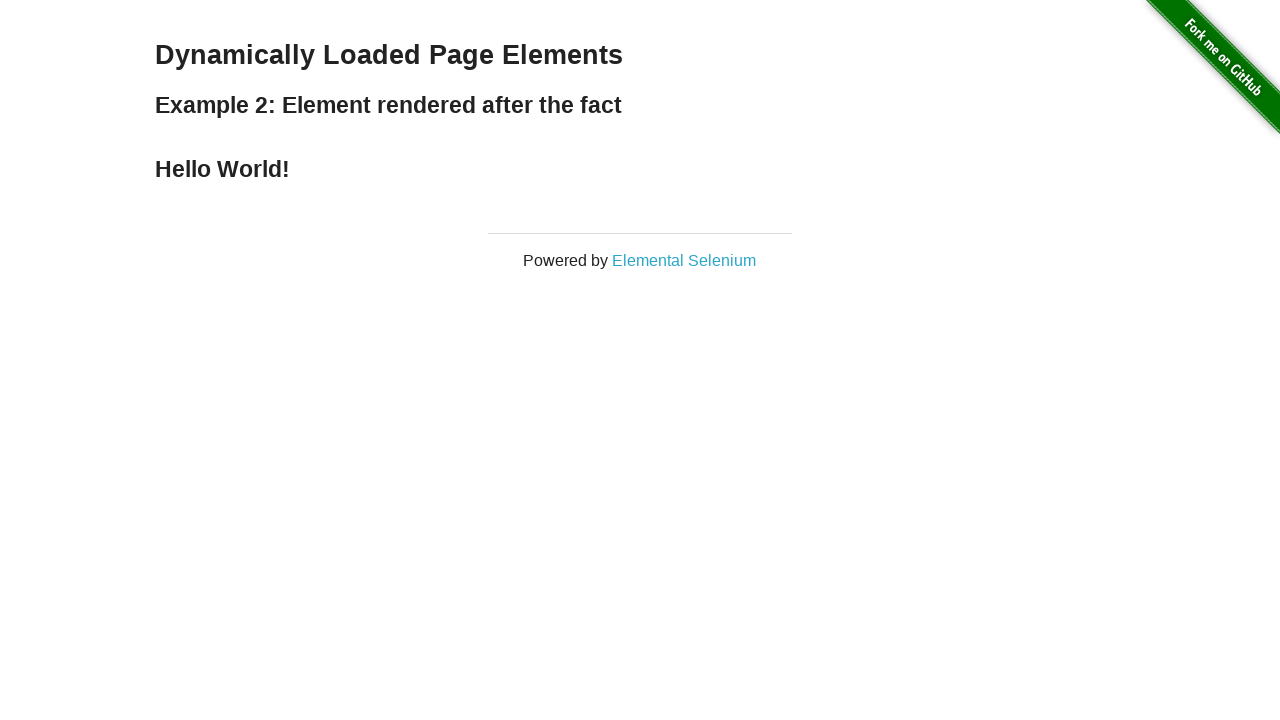